Tests marking all todo items as completed using the toggle all checkbox.

Starting URL: https://demo.playwright.dev/todomvc

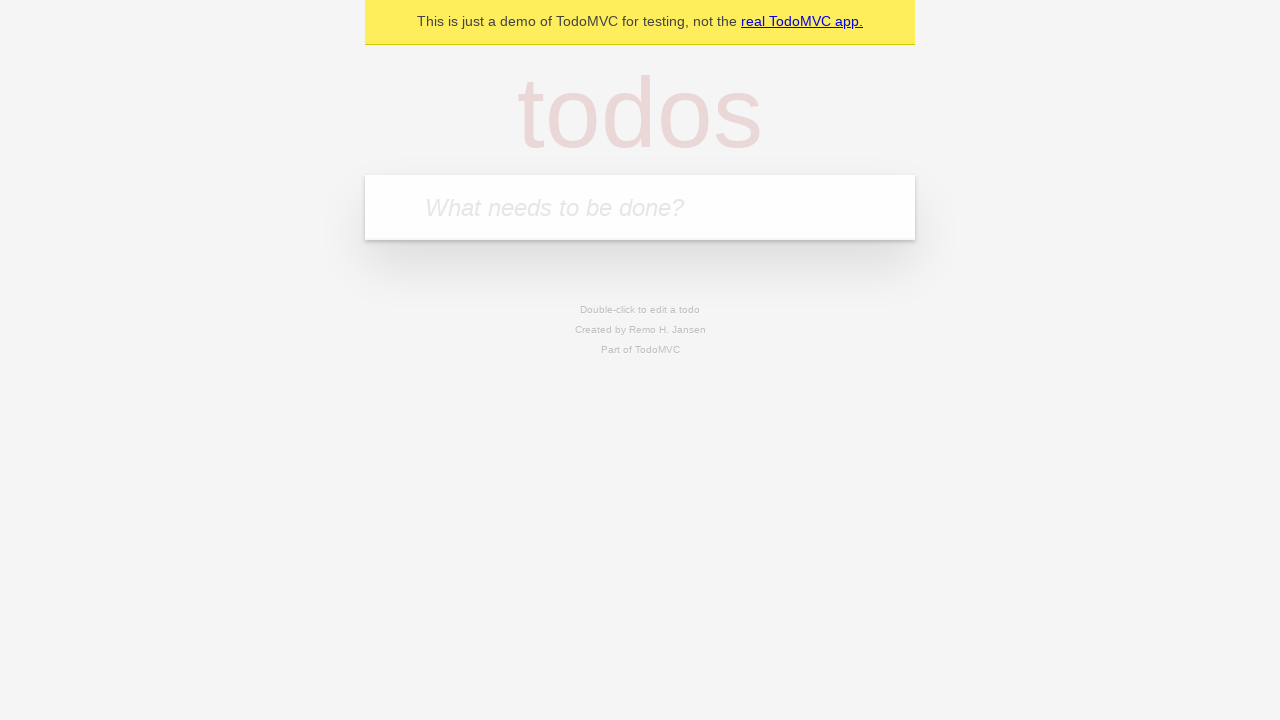

Filled todo input with 'buy some cheese' on internal:attr=[placeholder="What needs to be done?"i]
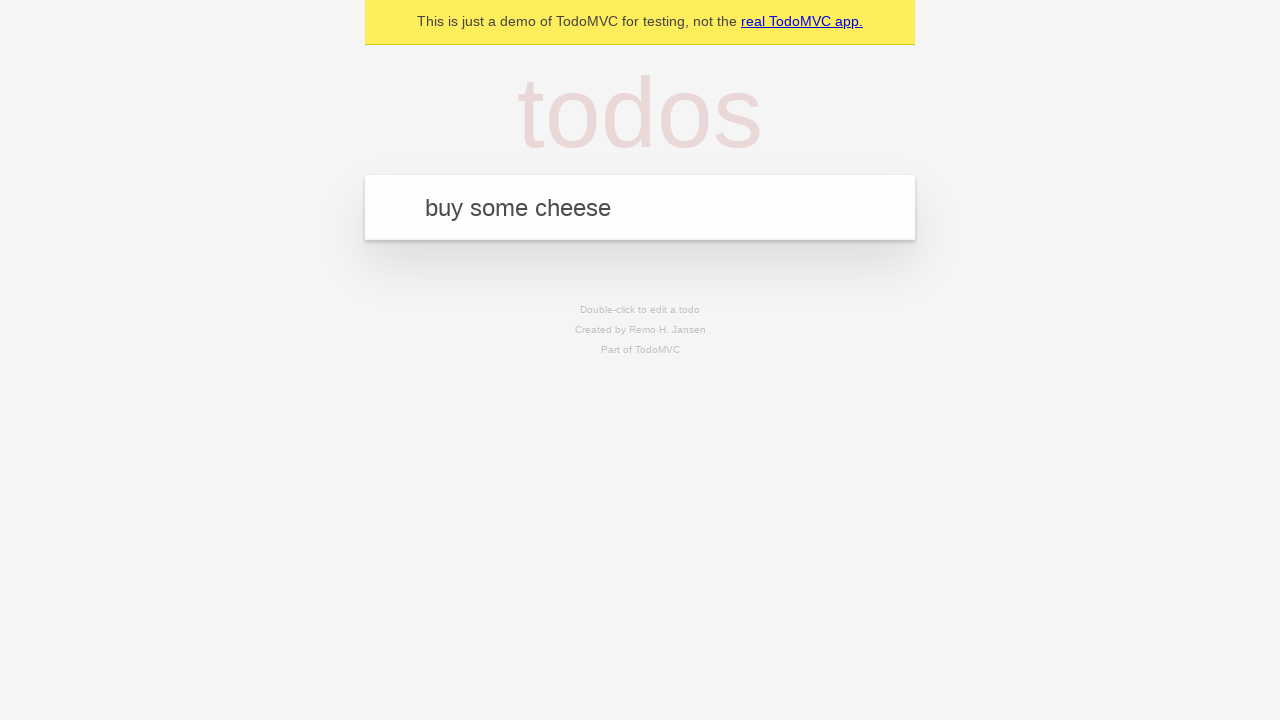

Pressed Enter to add todo 'buy some cheese' on internal:attr=[placeholder="What needs to be done?"i]
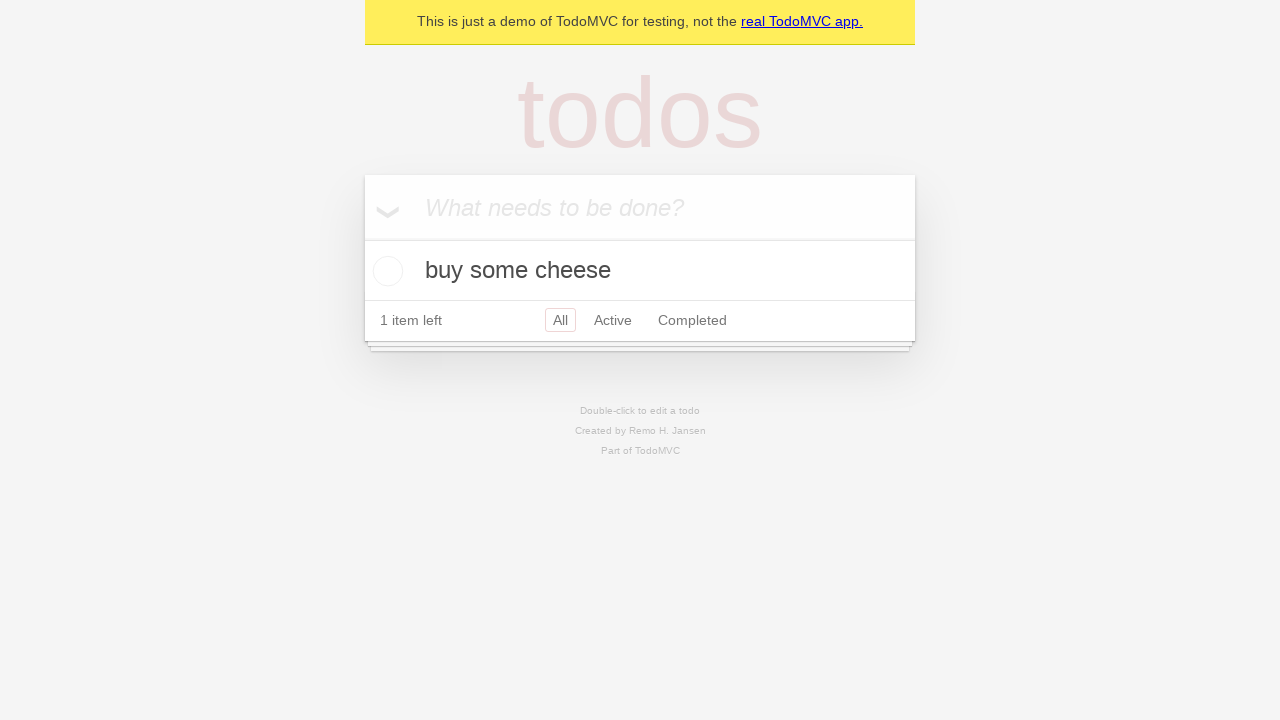

Filled todo input with 'feed the cat' on internal:attr=[placeholder="What needs to be done?"i]
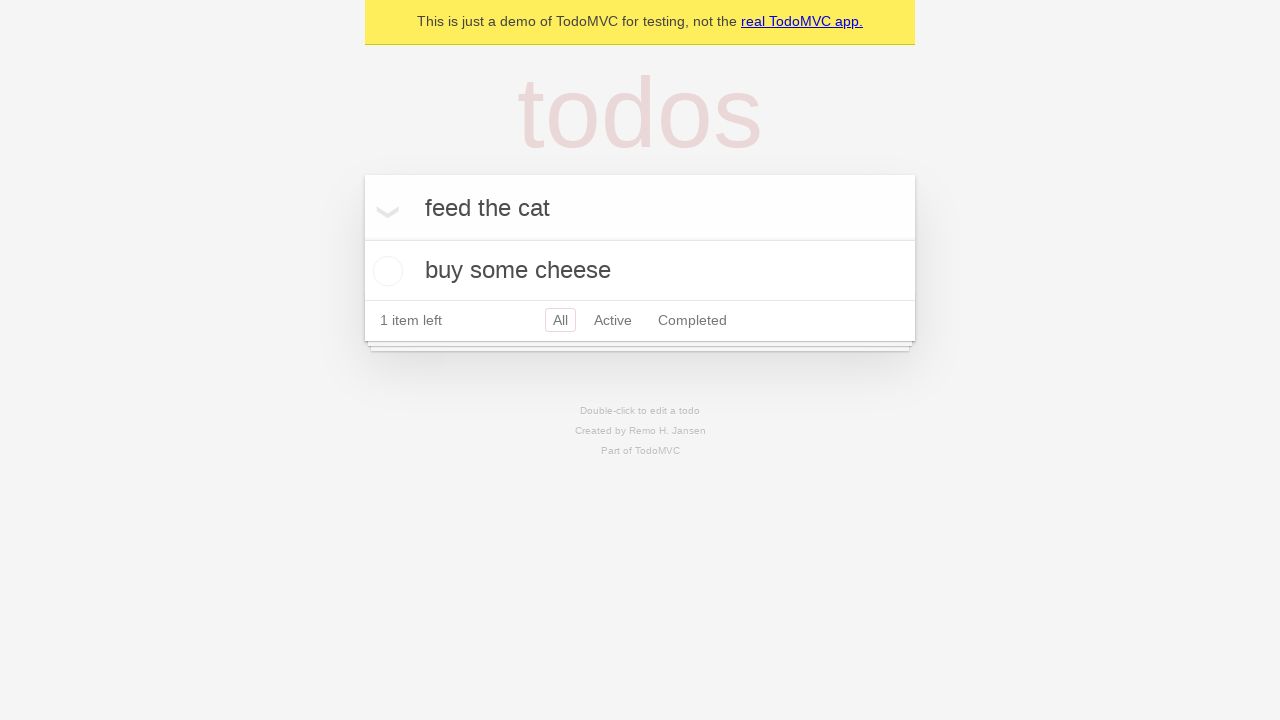

Pressed Enter to add todo 'feed the cat' on internal:attr=[placeholder="What needs to be done?"i]
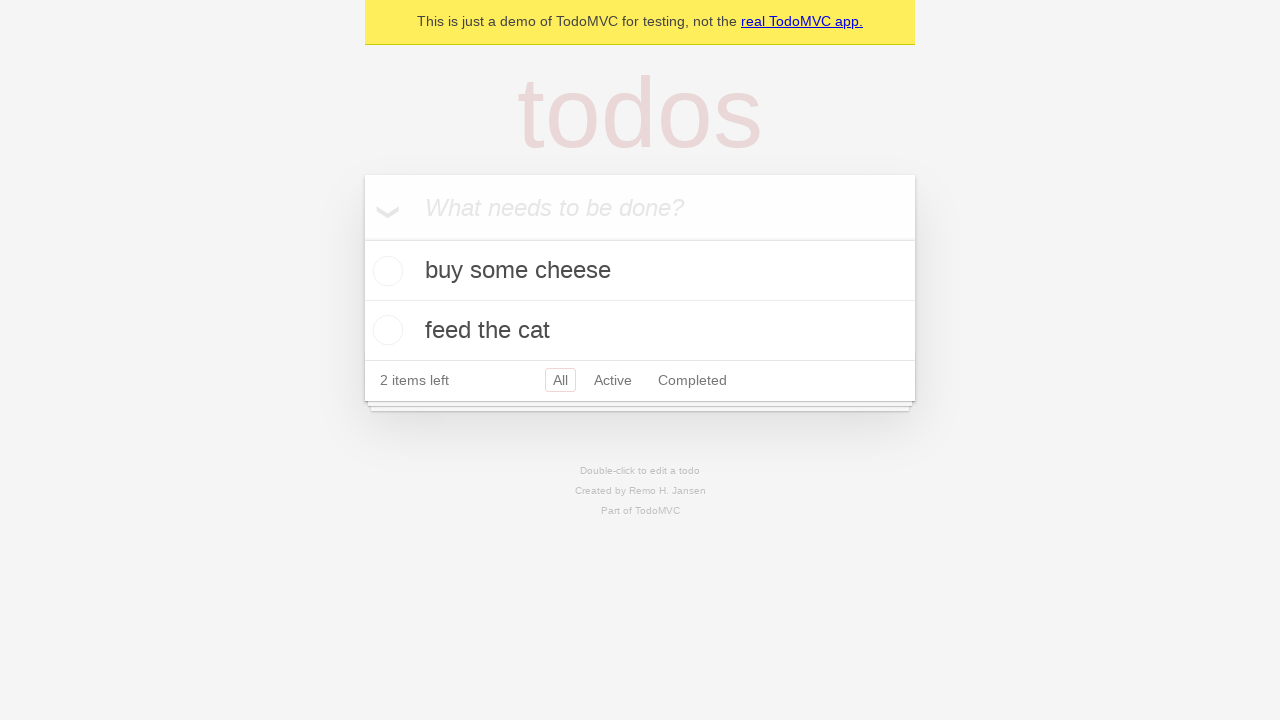

Filled todo input with 'book a doctors appointment' on internal:attr=[placeholder="What needs to be done?"i]
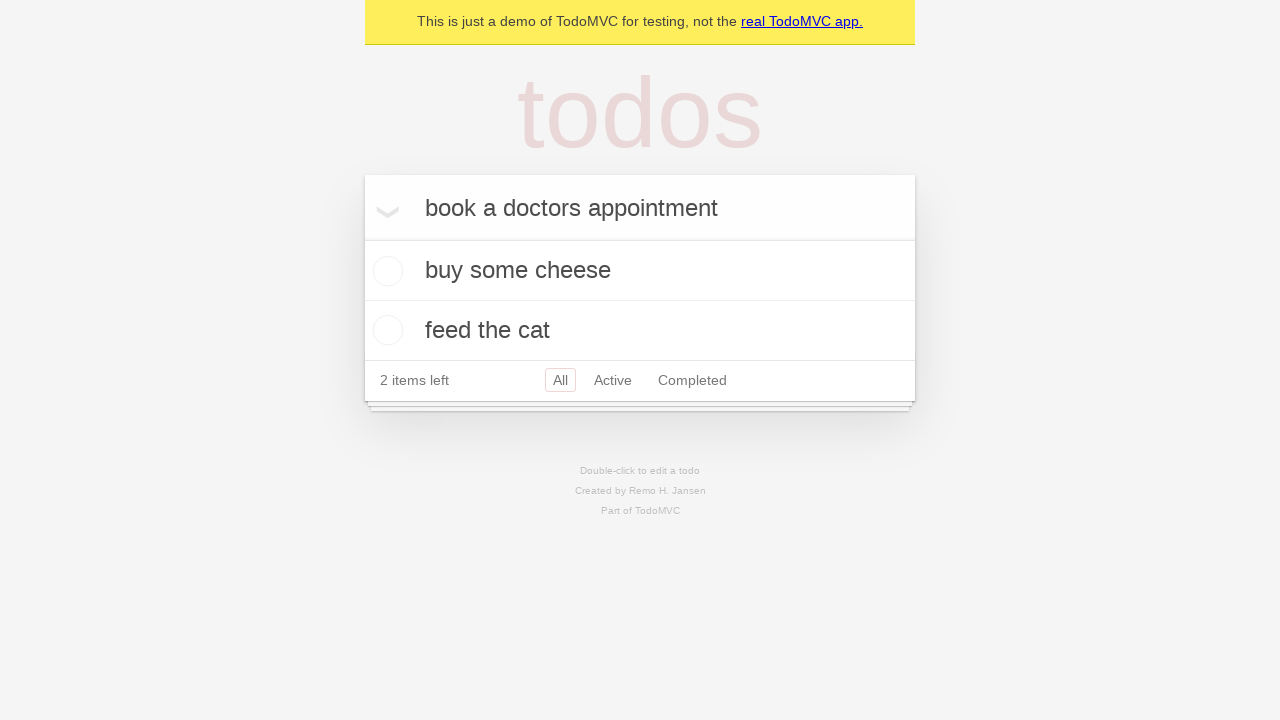

Pressed Enter to add todo 'book a doctors appointment' on internal:attr=[placeholder="What needs to be done?"i]
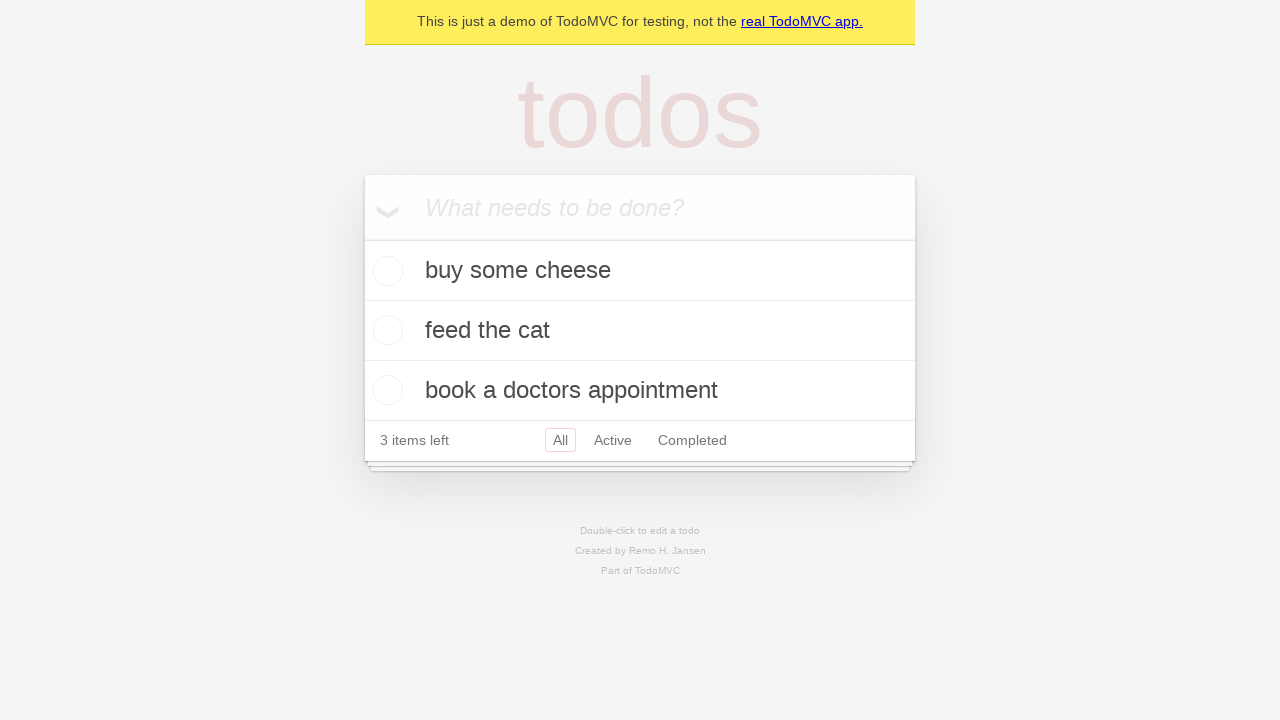

All 3 todo items loaded
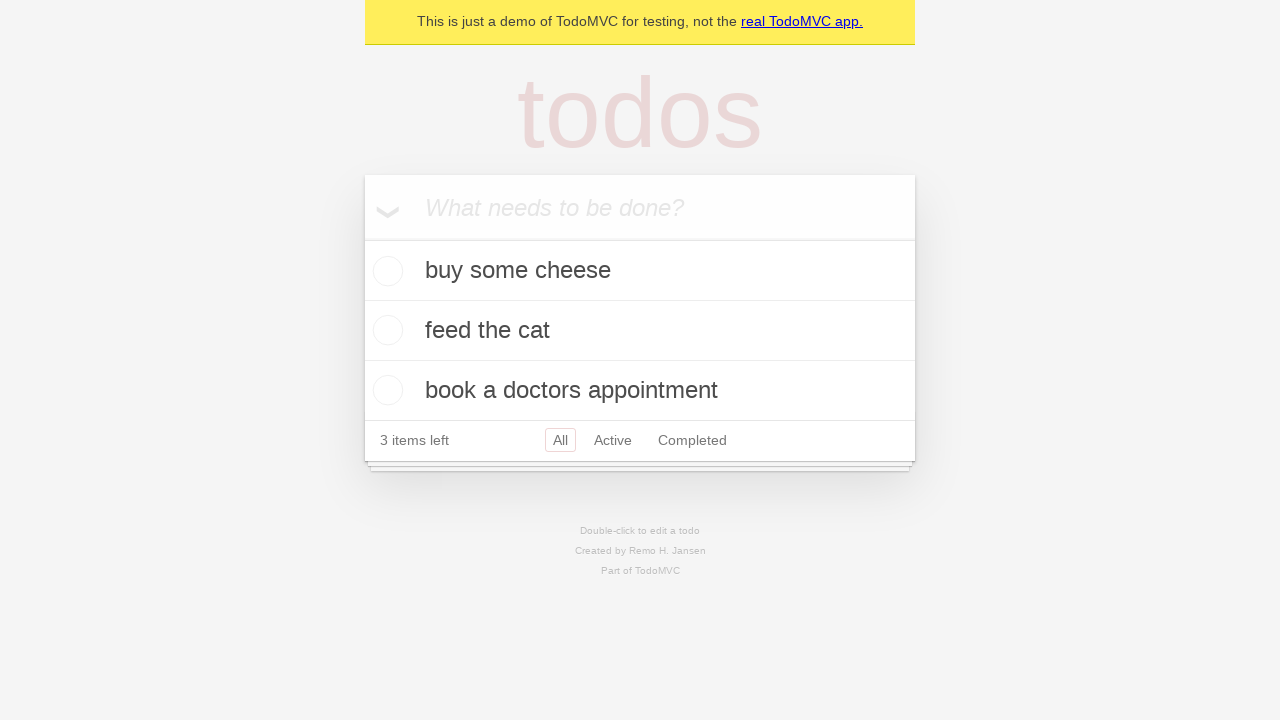

Clicked 'Mark all as complete' checkbox at (362, 238) on internal:label="Mark all as complete"i
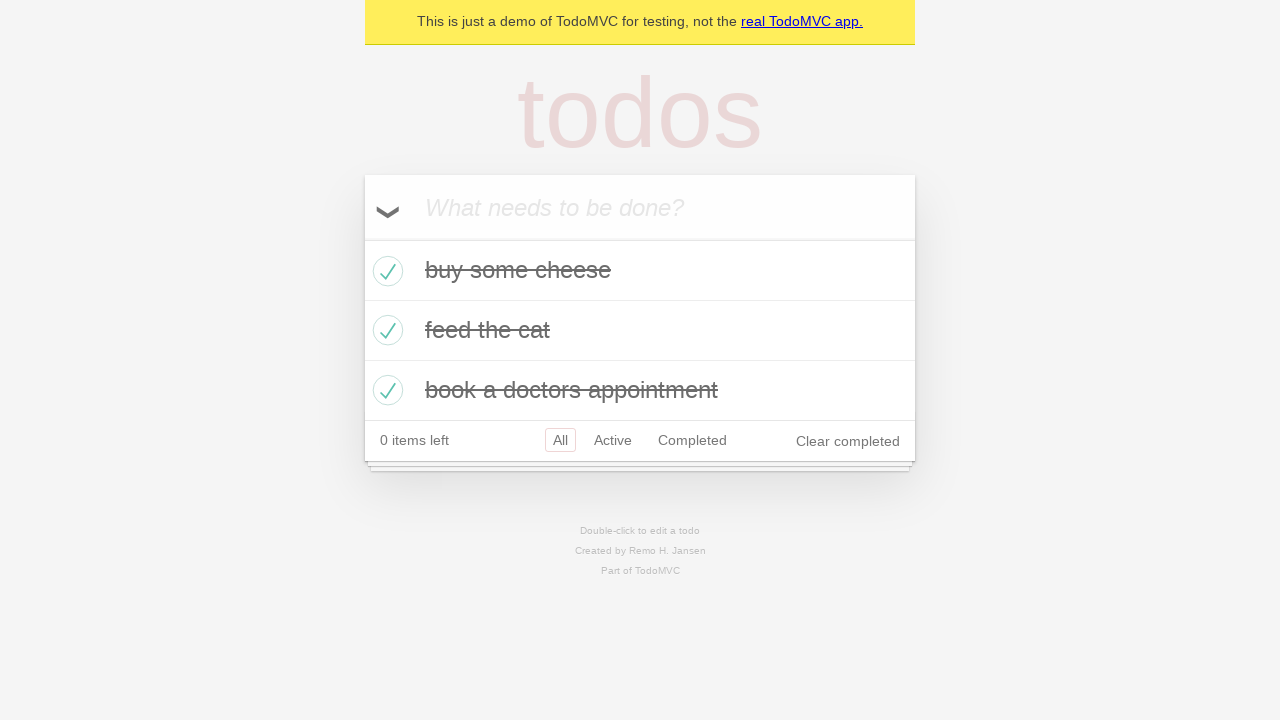

All todo items marked as completed
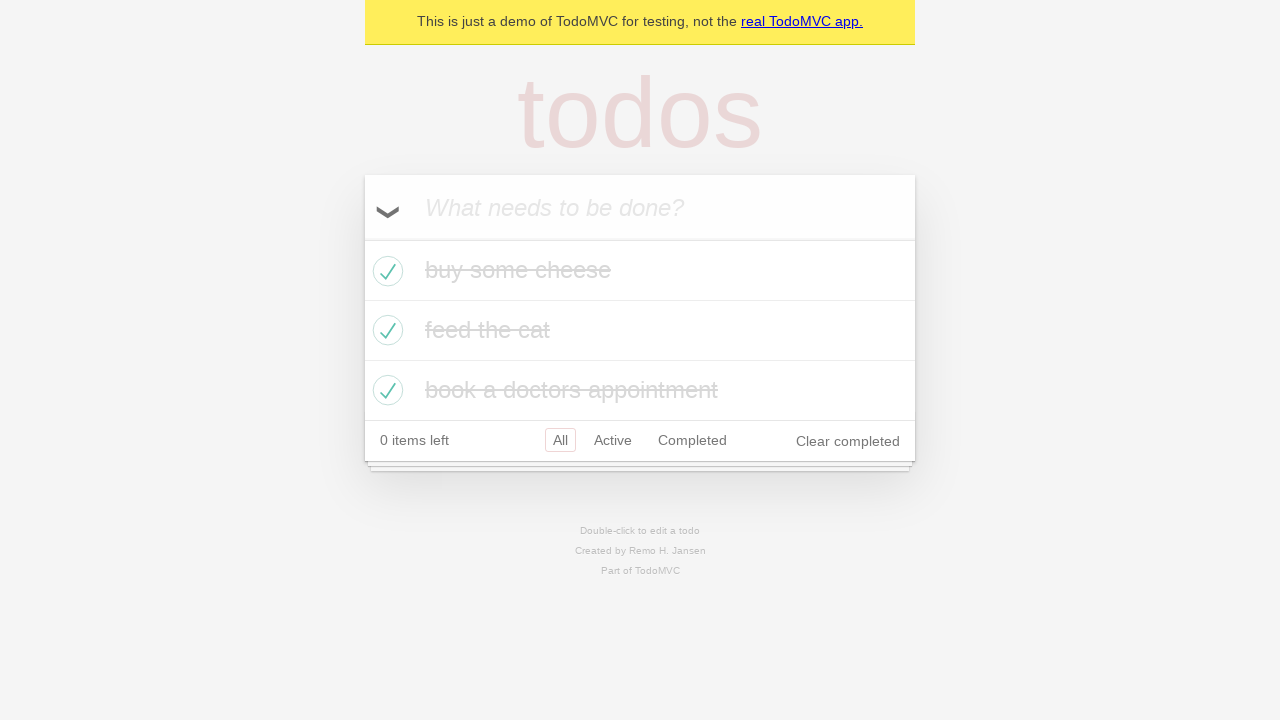

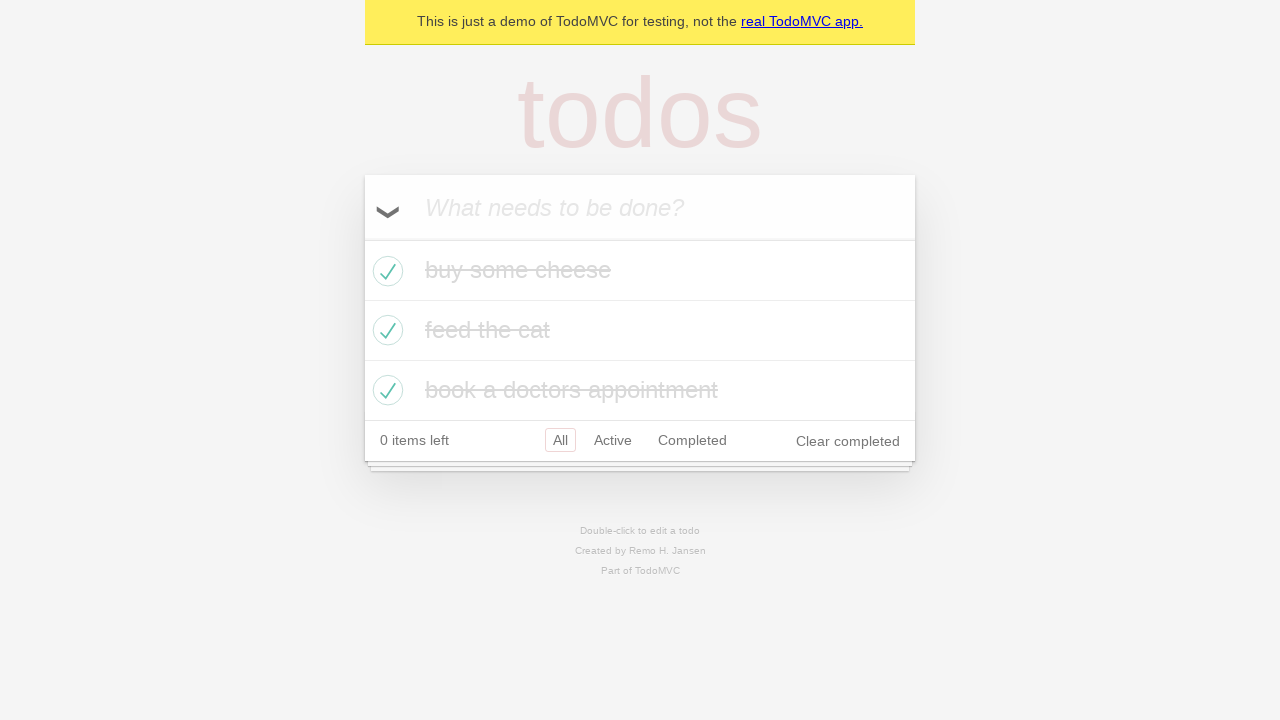